Tests checkbox interaction by locating an email updates checkbox and clicking it to select it if it's not already selected

Starting URL: https://trainingbypackt.github.io/Beginning-Selenium/lesson_3/exercise_3_1.html

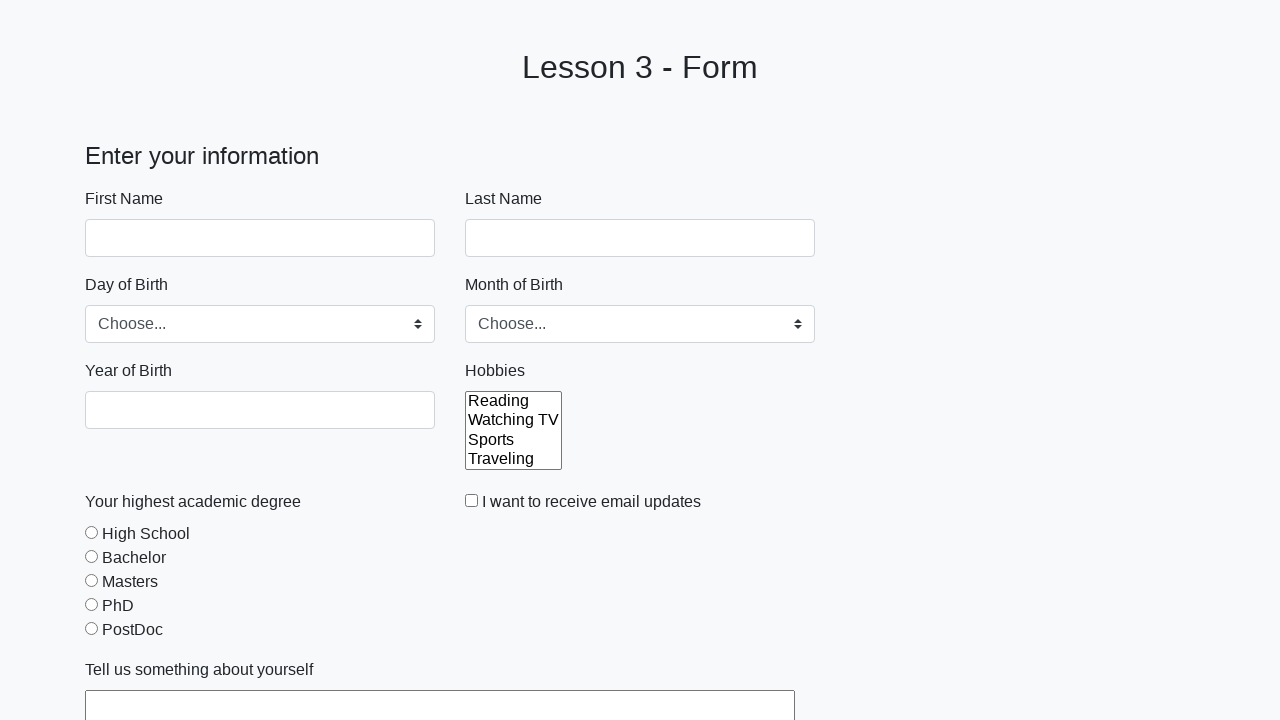

Located the email updates checkbox element
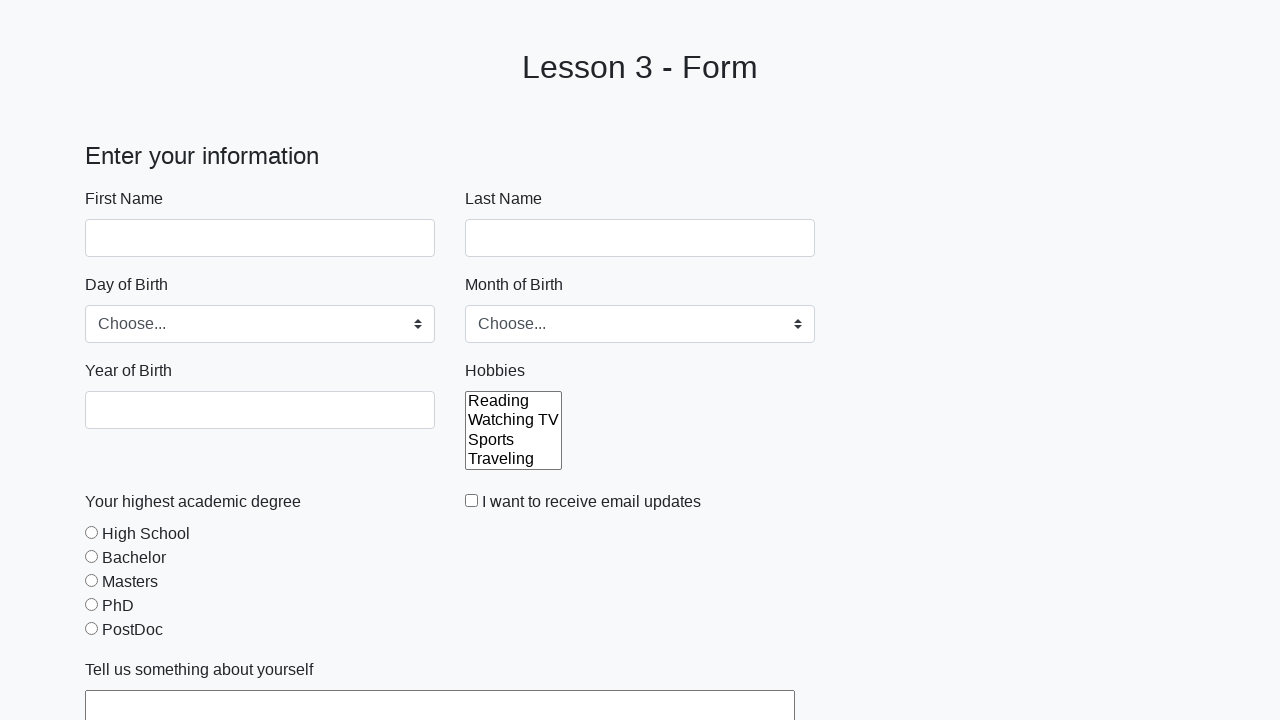

Email updates checkbox is now visible
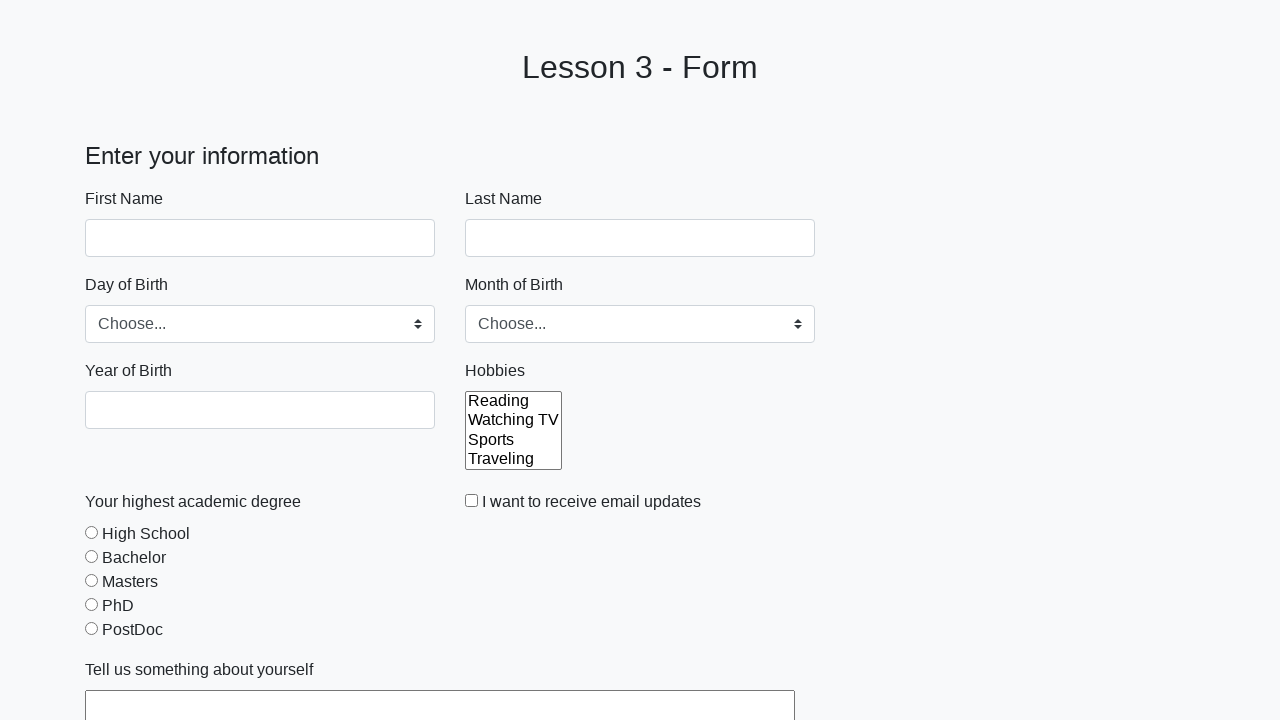

Verified that email updates checkbox is enabled and visible
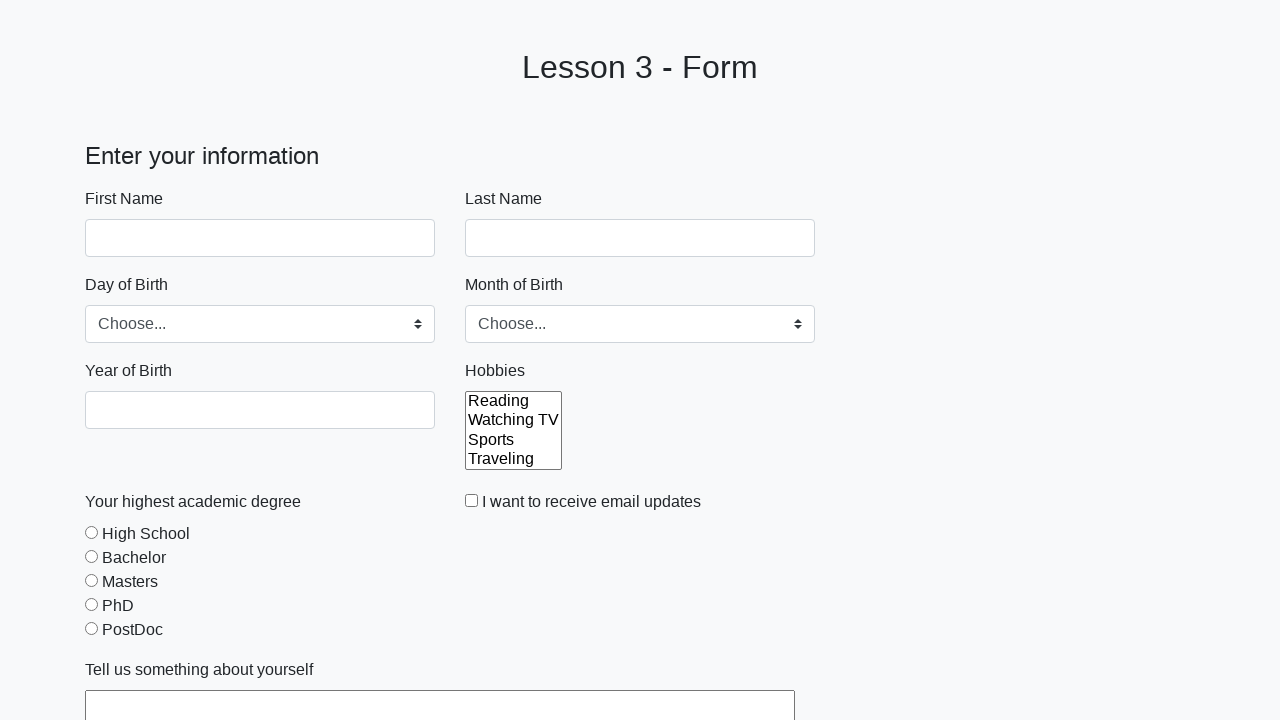

Clicked the email updates checkbox to select it at (472, 500) on #emailUpdates
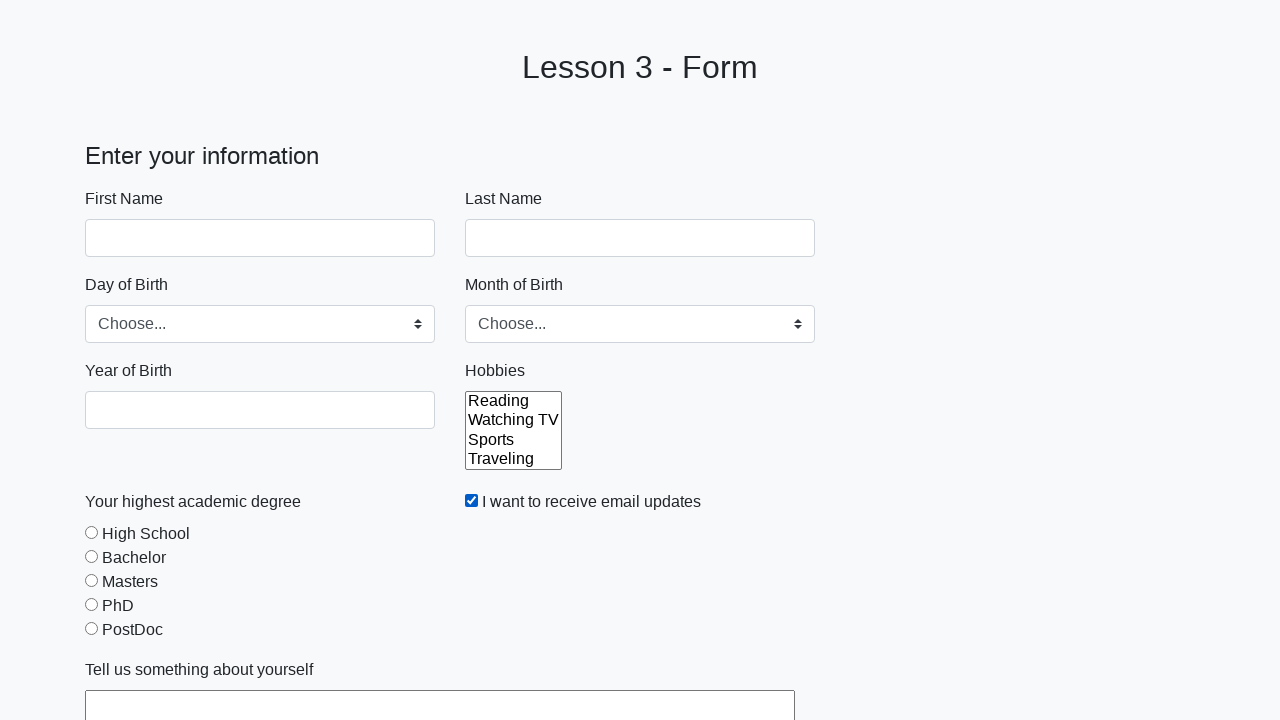

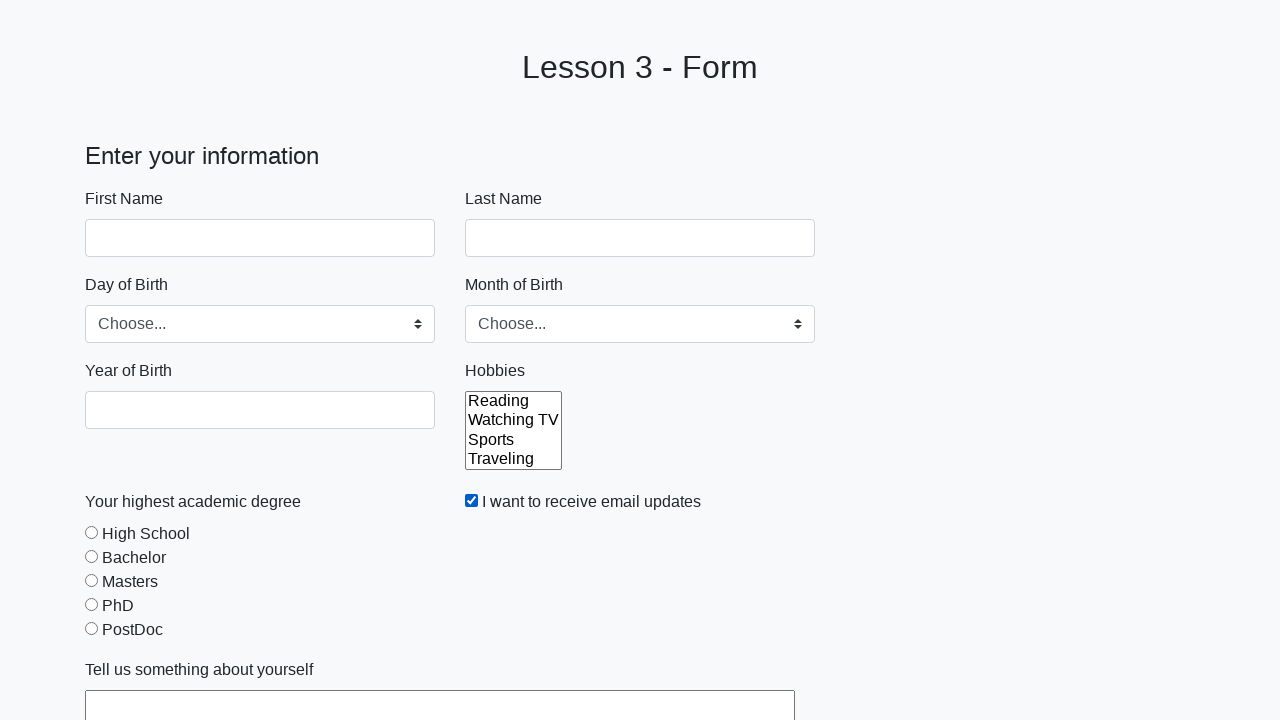